Tests editing a todo item by double-clicking and entering new text

Starting URL: https://demo.playwright.dev/todomvc

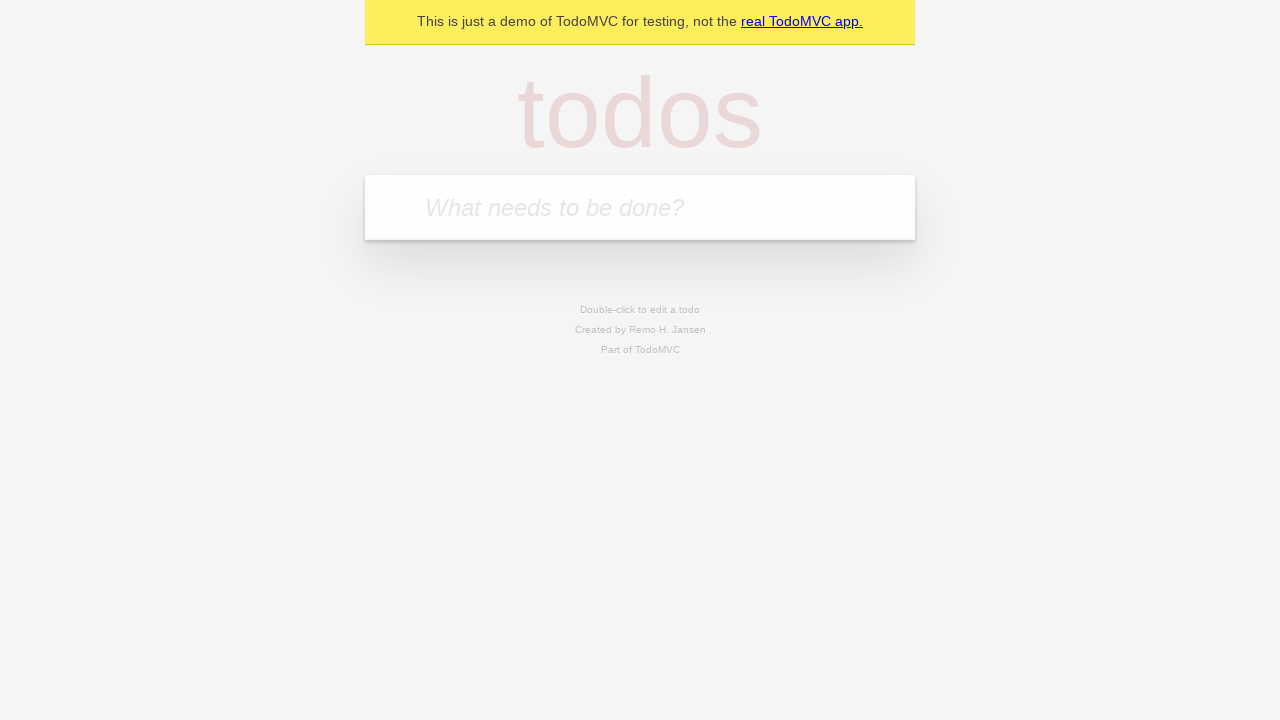

Filled todo input with 'buy some cheese' on internal:attr=[placeholder="What needs to be done?"i]
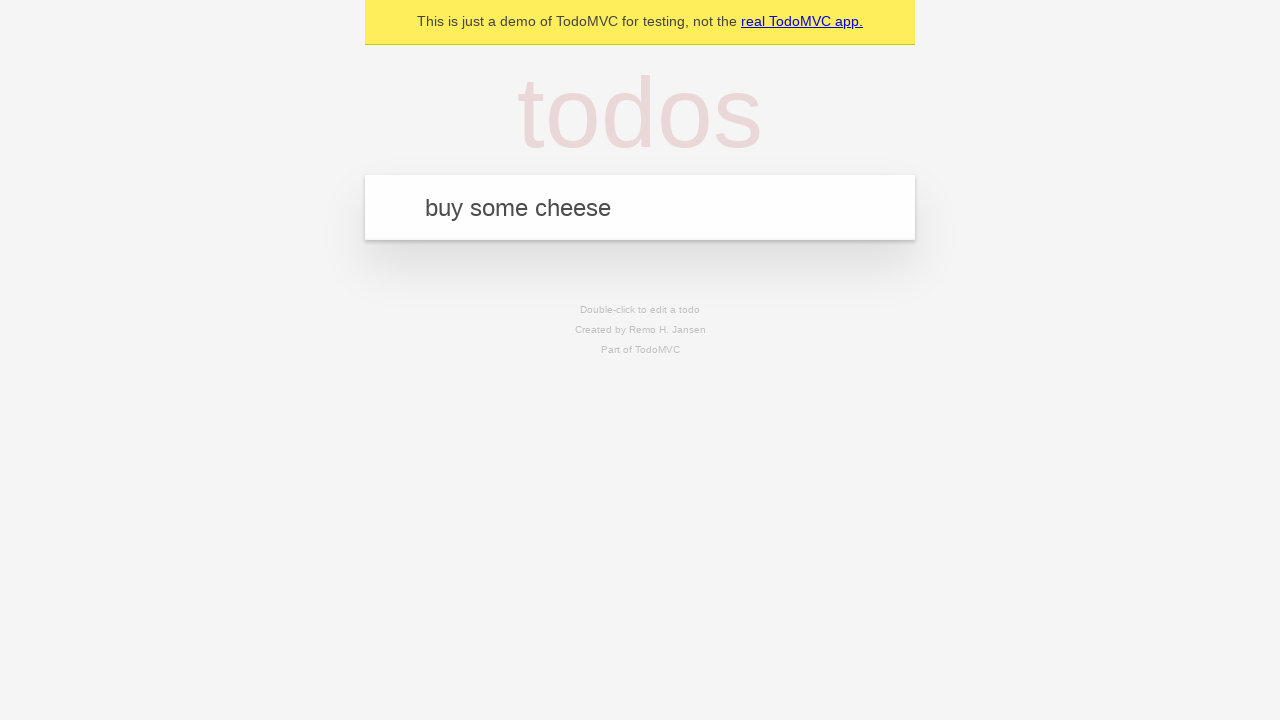

Pressed Enter to create first todo on internal:attr=[placeholder="What needs to be done?"i]
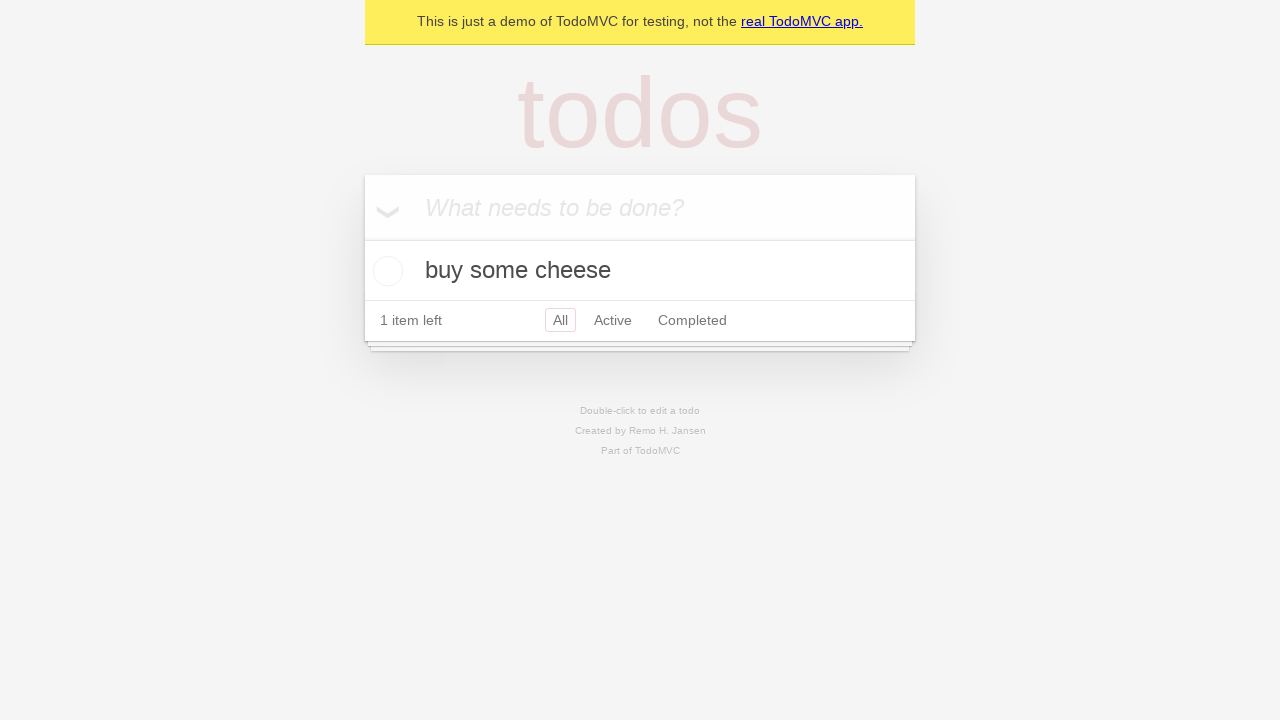

Filled todo input with 'feed the cat' on internal:attr=[placeholder="What needs to be done?"i]
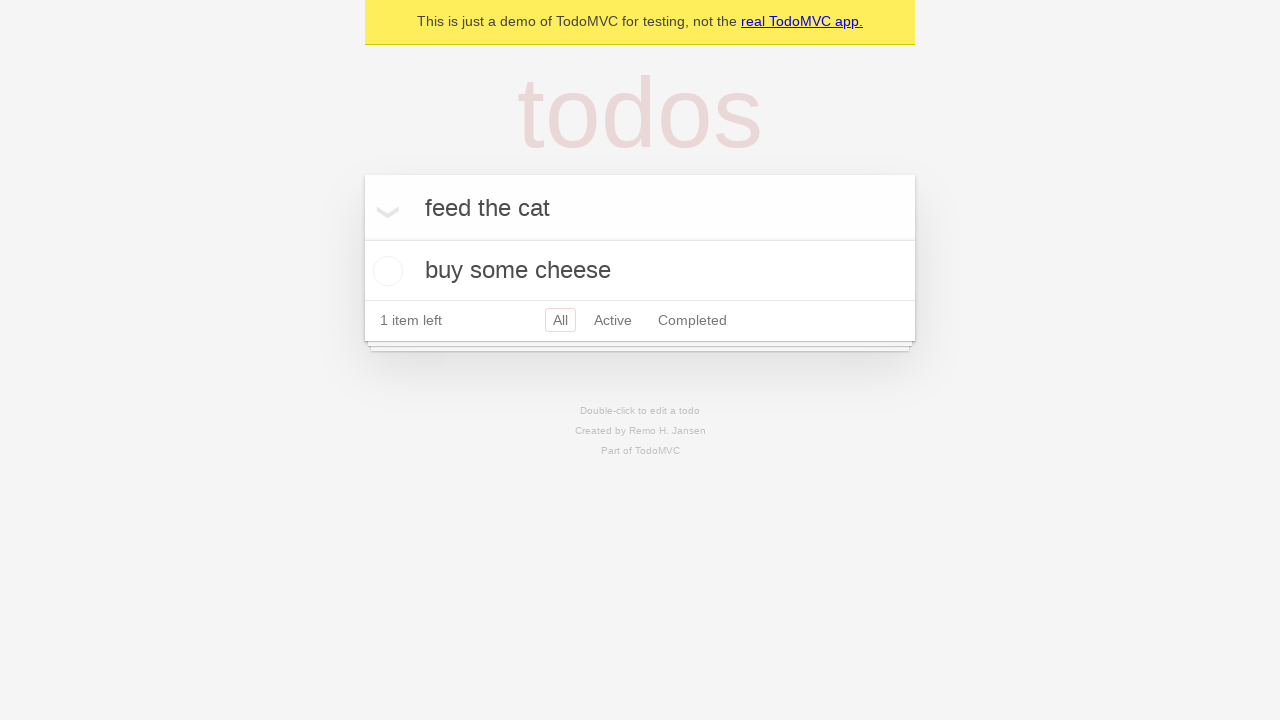

Pressed Enter to create second todo on internal:attr=[placeholder="What needs to be done?"i]
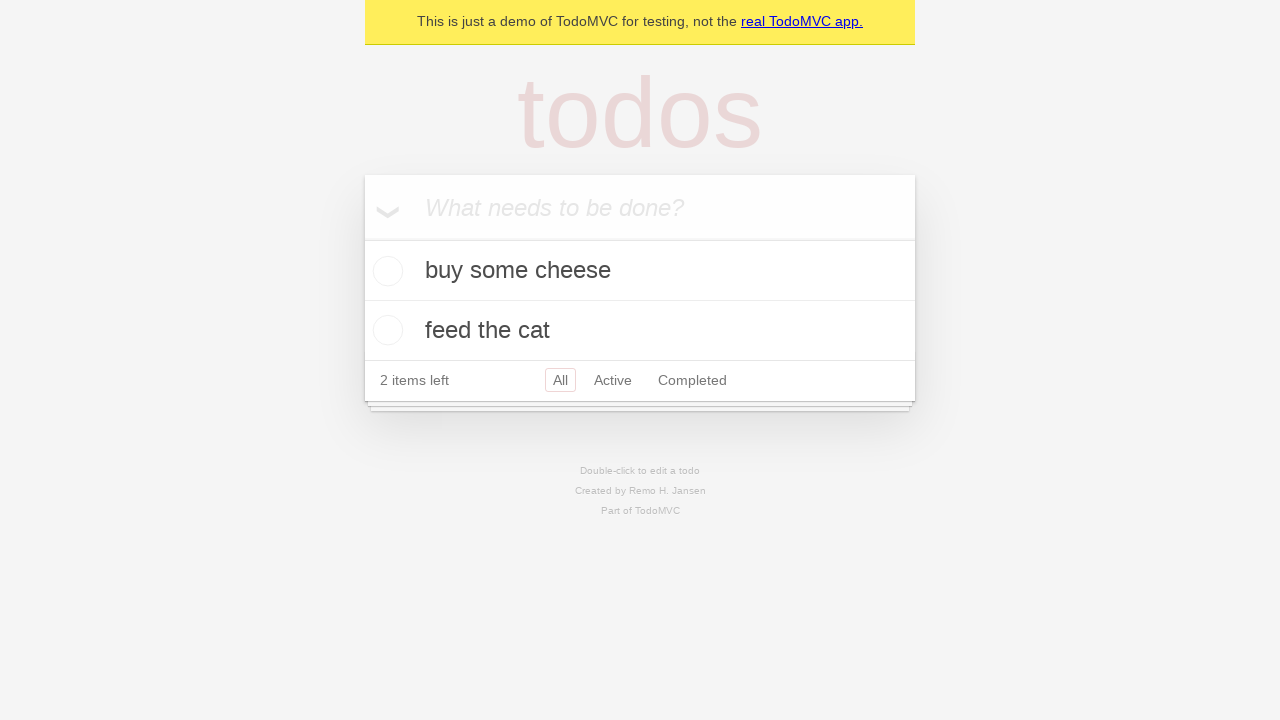

Filled todo input with 'book a doctors appointment' on internal:attr=[placeholder="What needs to be done?"i]
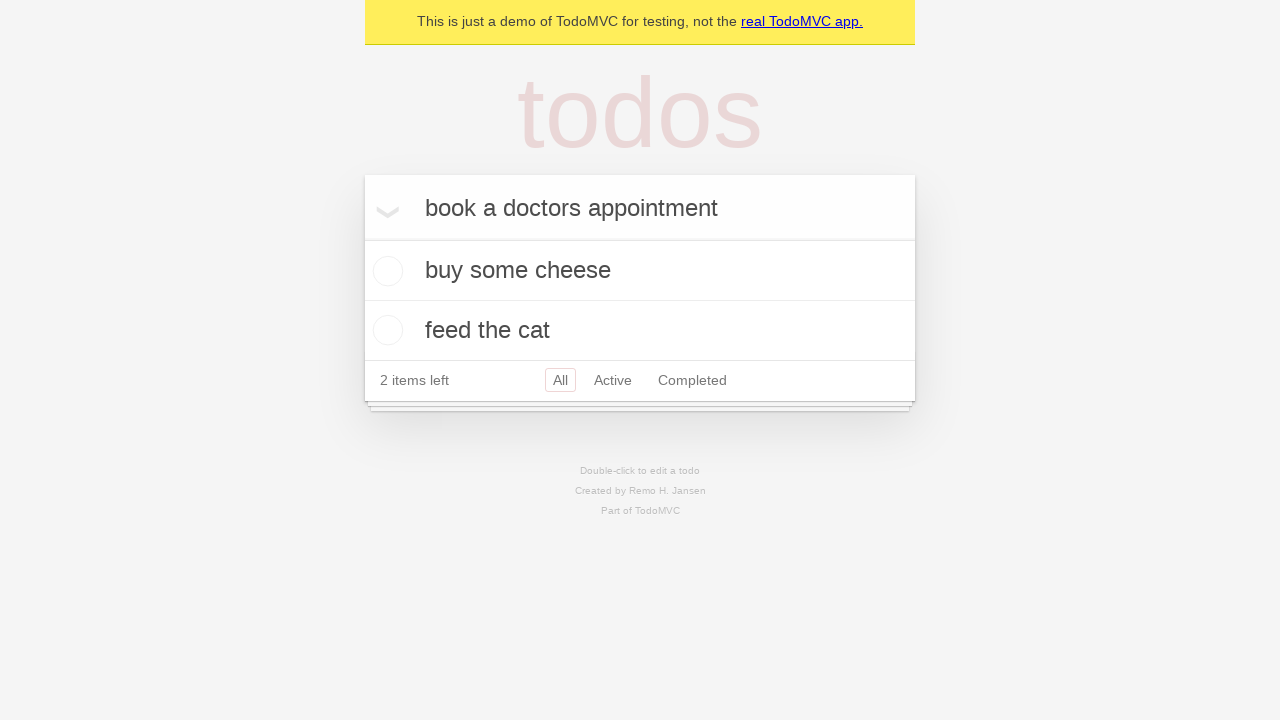

Pressed Enter to create third todo on internal:attr=[placeholder="What needs to be done?"i]
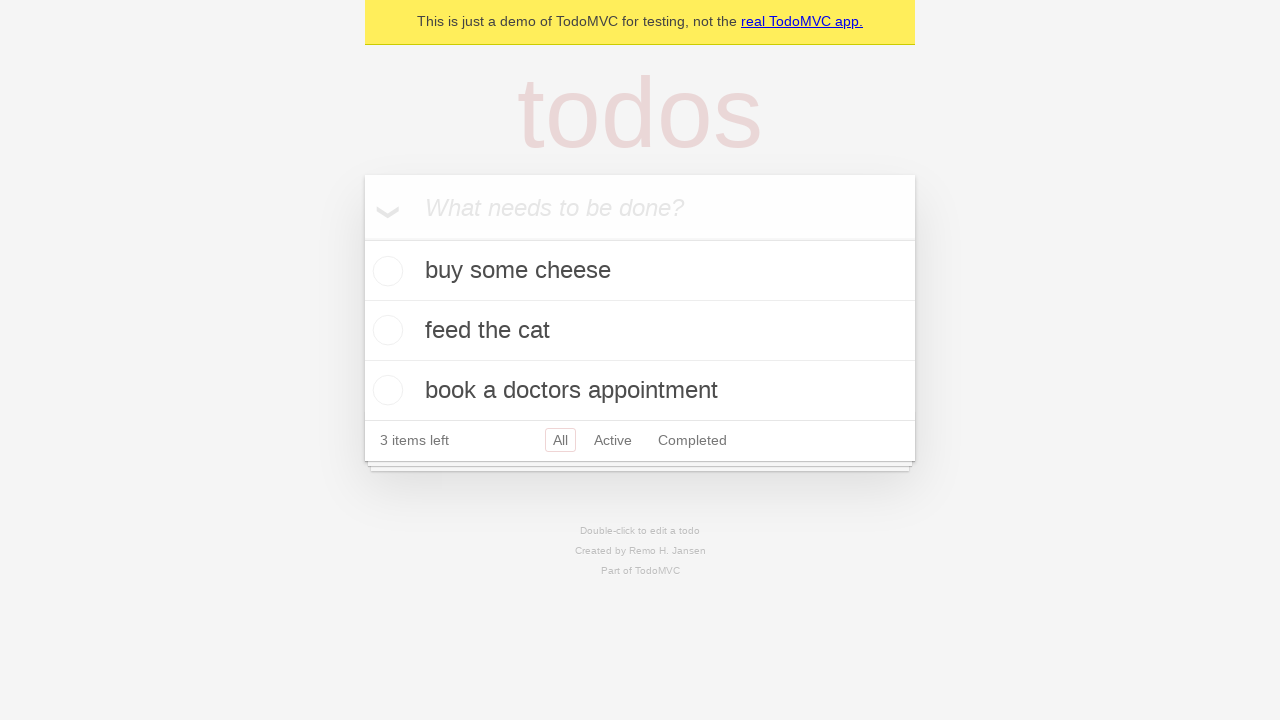

Double-clicked second todo item to enter edit mode at (640, 331) on [data-testid='todo-item'] >> nth=1
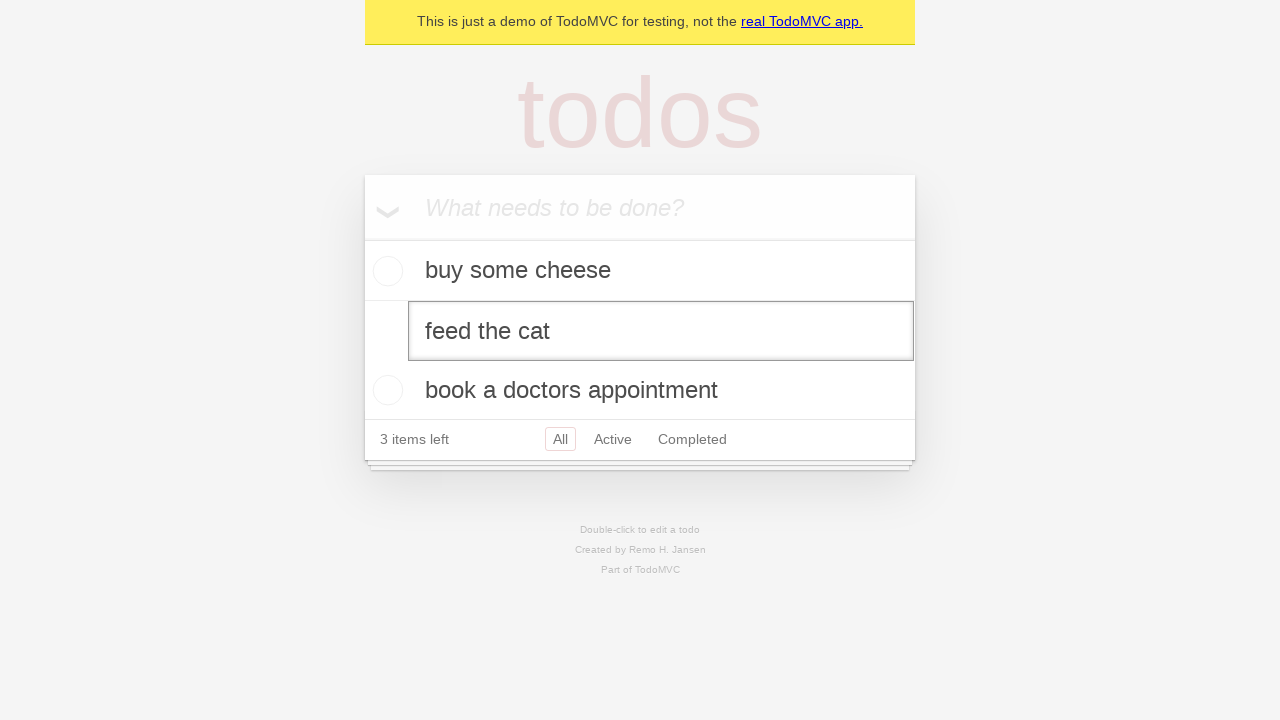

Filled edit textbox with 'buy some sausages' on [data-testid='todo-item'] >> nth=1 >> internal:role=textbox[name="Edit"i]
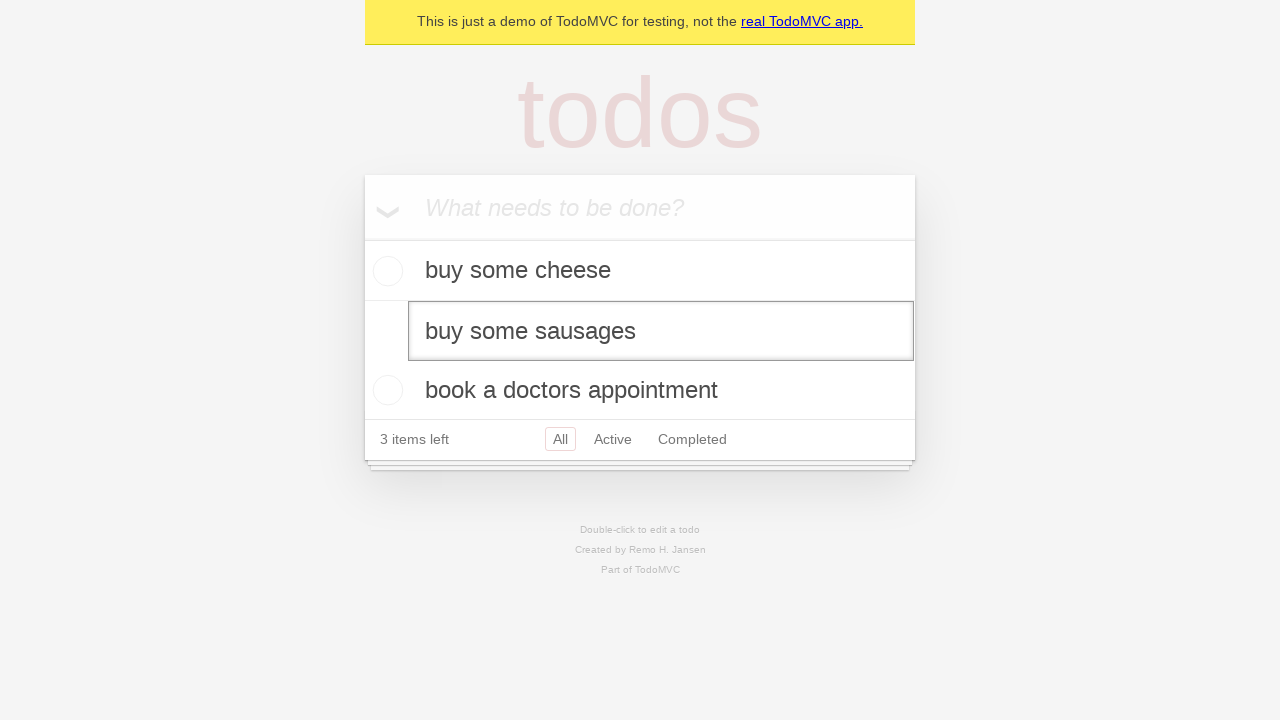

Pressed Enter to save edited todo item on [data-testid='todo-item'] >> nth=1 >> internal:role=textbox[name="Edit"i]
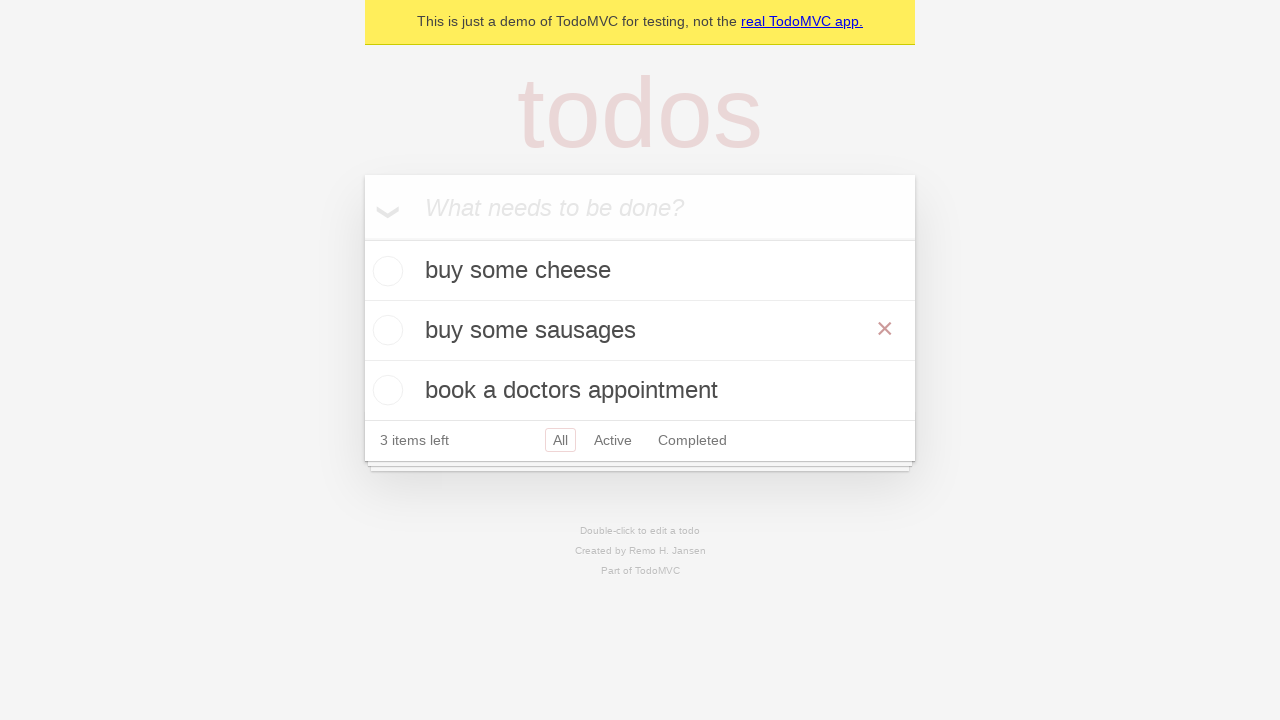

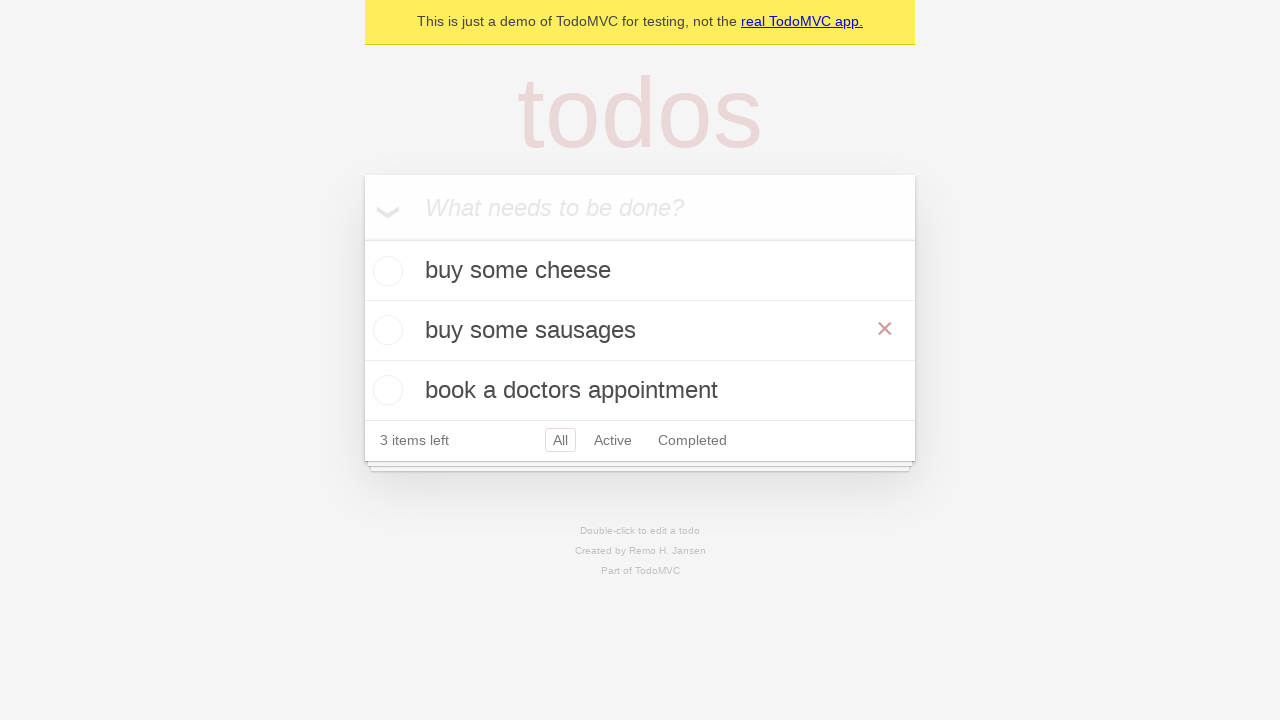